Tests the Sample App demo form by entering only password and clicking login, verifying the error message for missing username

Starting URL: http://uitestingplayground.com/

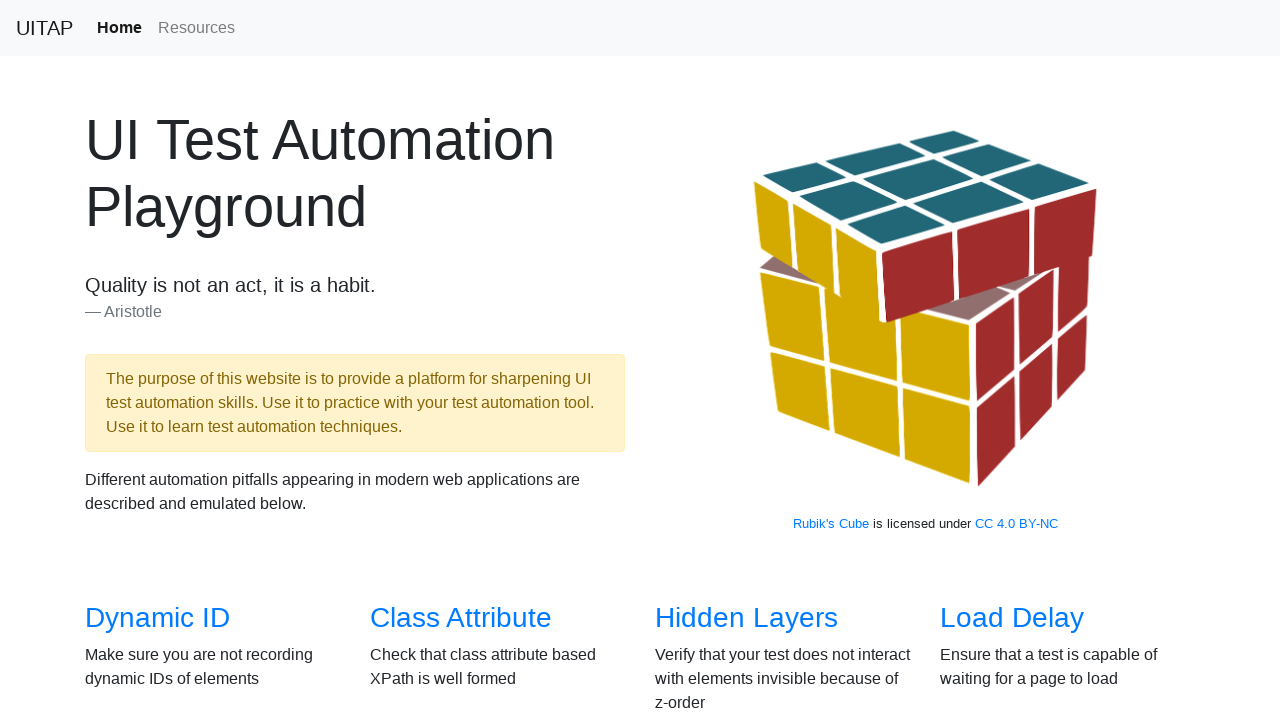

Clicked on Sample App link at (446, 360) on text=Sample App
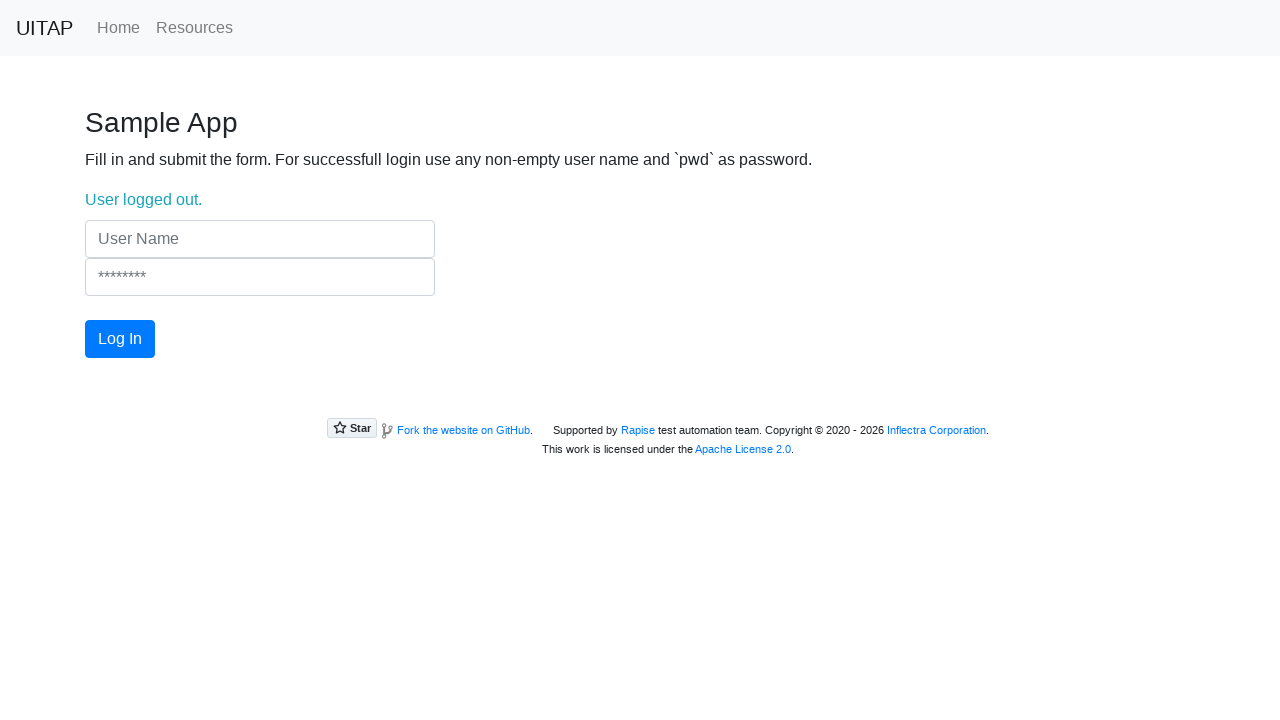

Filled password field with 'pwd' on input[name='Password']
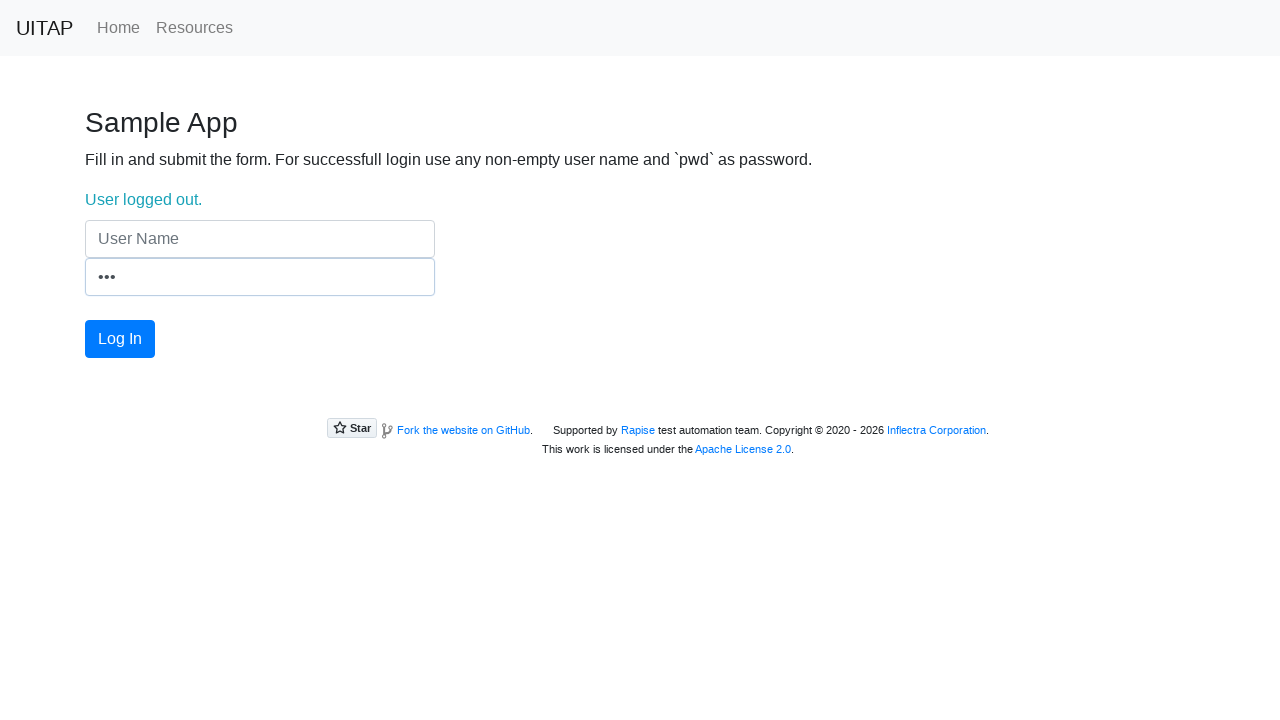

Clicked the login button at (120, 339) on button.btn.btn-primary
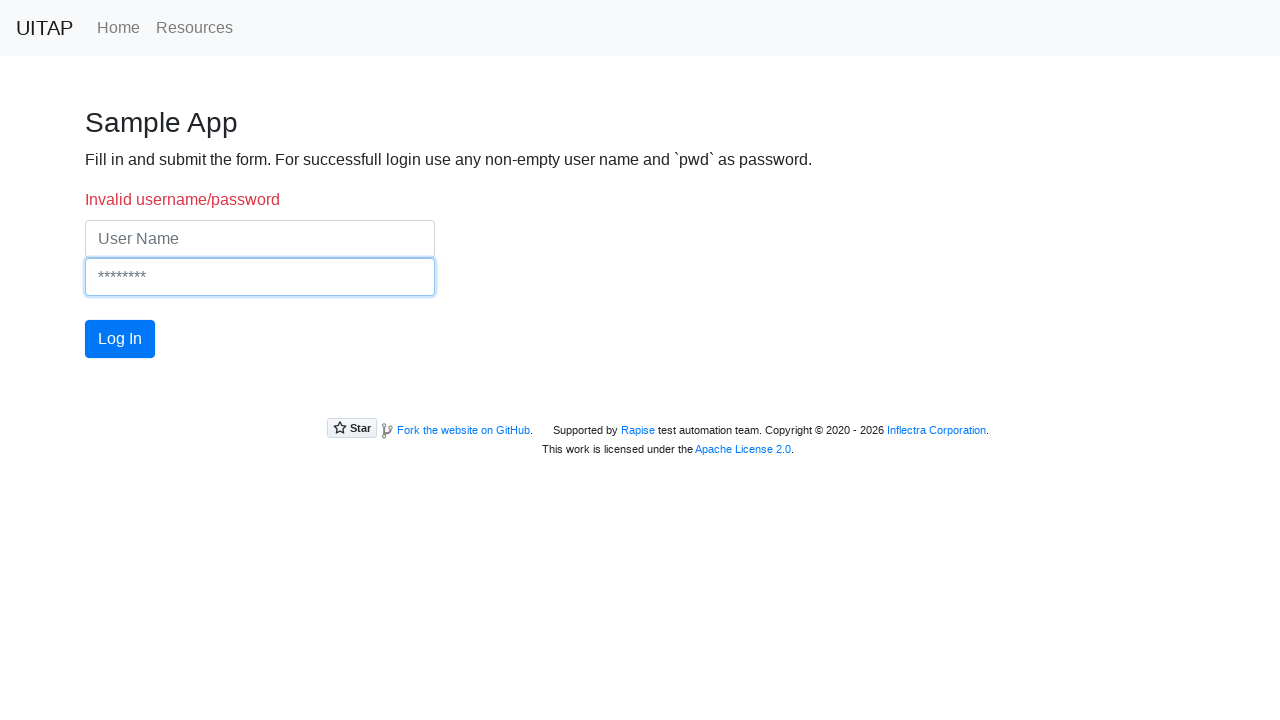

Error message for missing username appeared
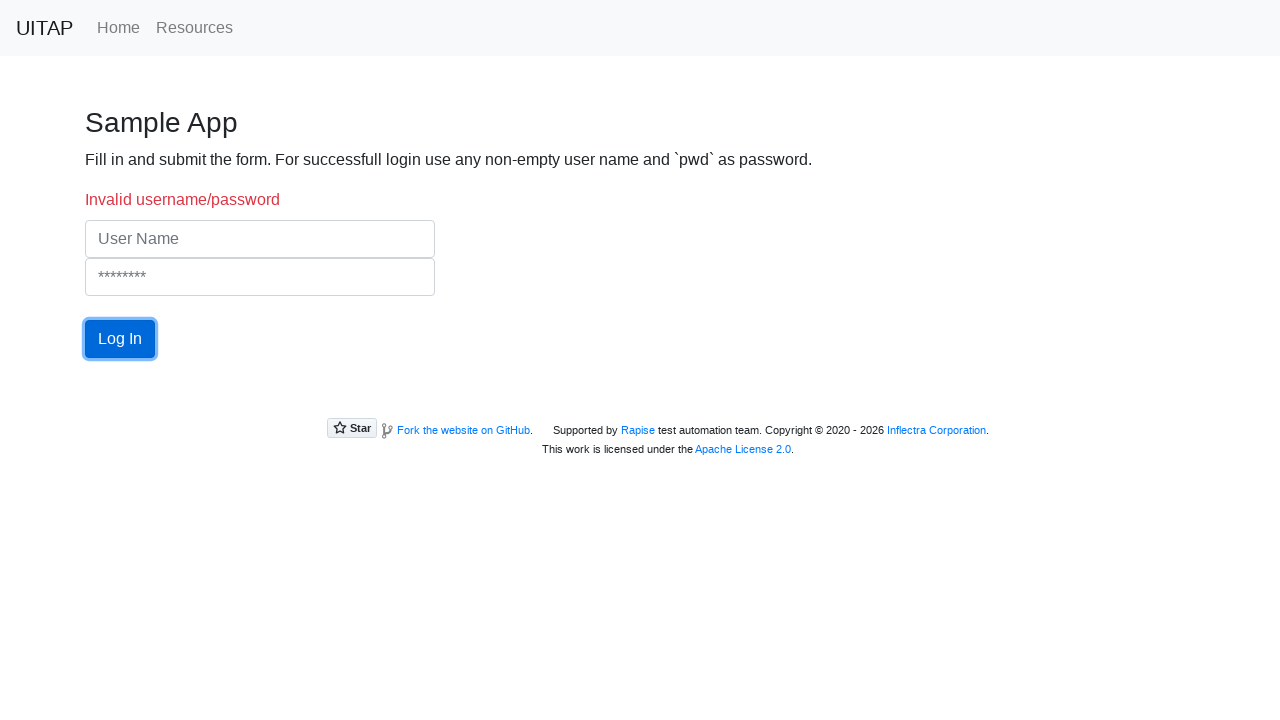

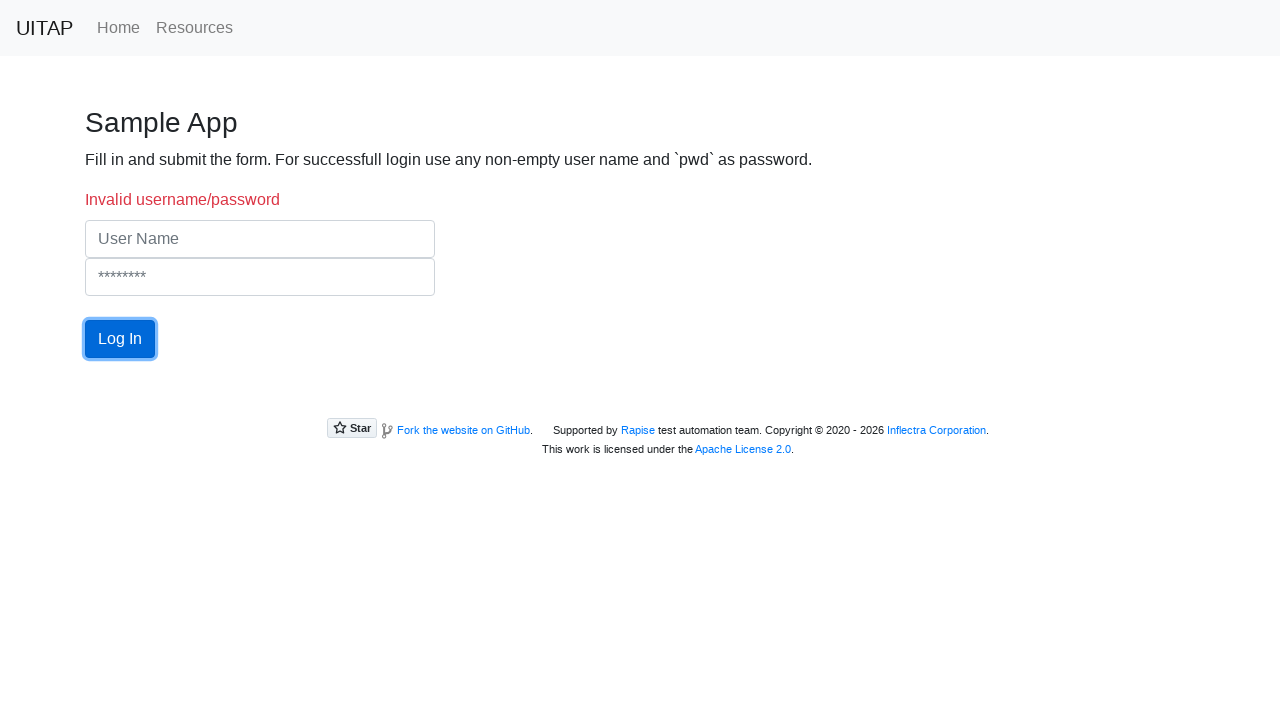